Tests checkbox selection and passenger count increment functionality on a flight booking practice page by selecting a checkbox, opening passenger options, incrementing adult count multiple times, and closing the options panel.

Starting URL: https://rahulshettyacademy.com/dropdownsPractise/

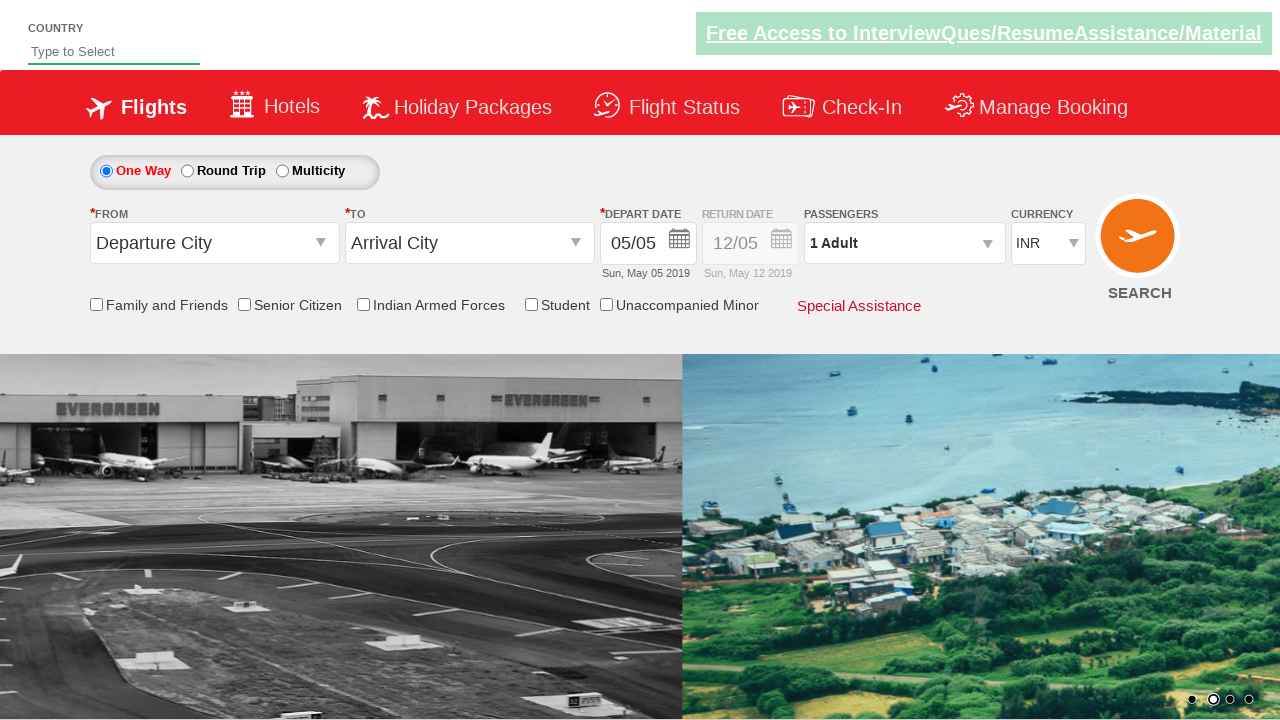

Clicked friends and family checkbox at (96, 304) on input[id*='friendsandfamily']
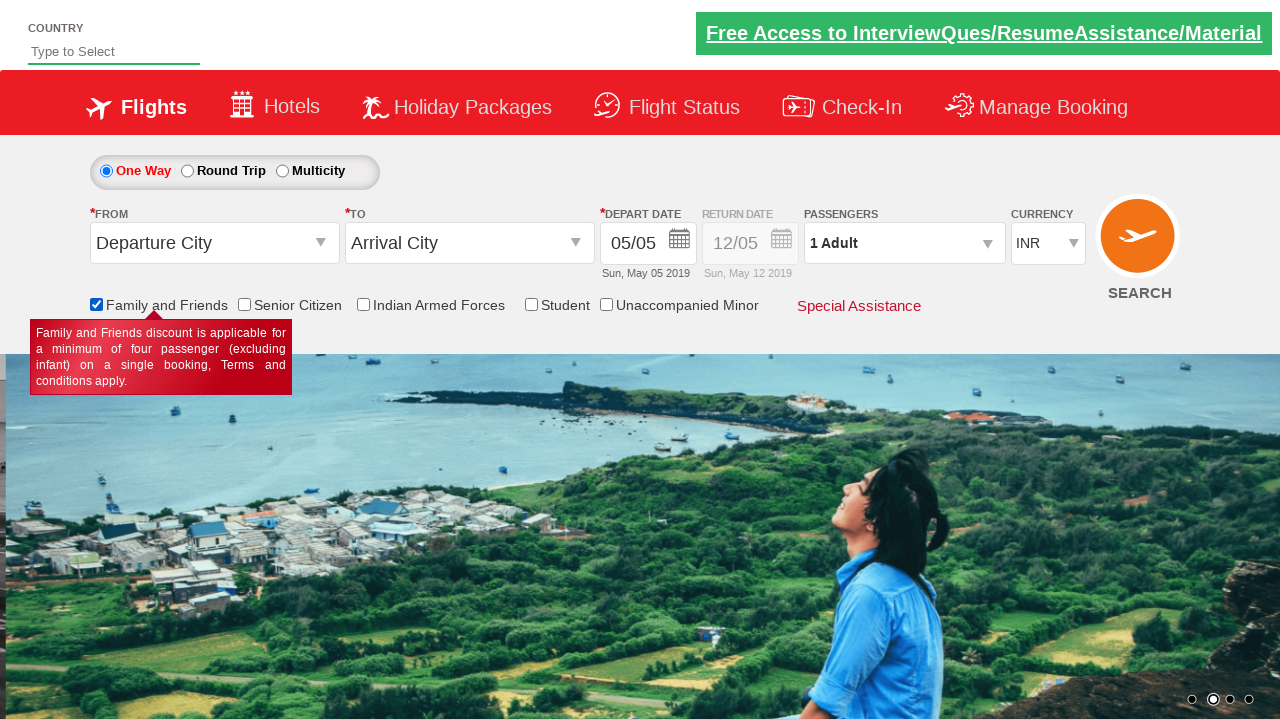

Verified friends and family checkbox is selected
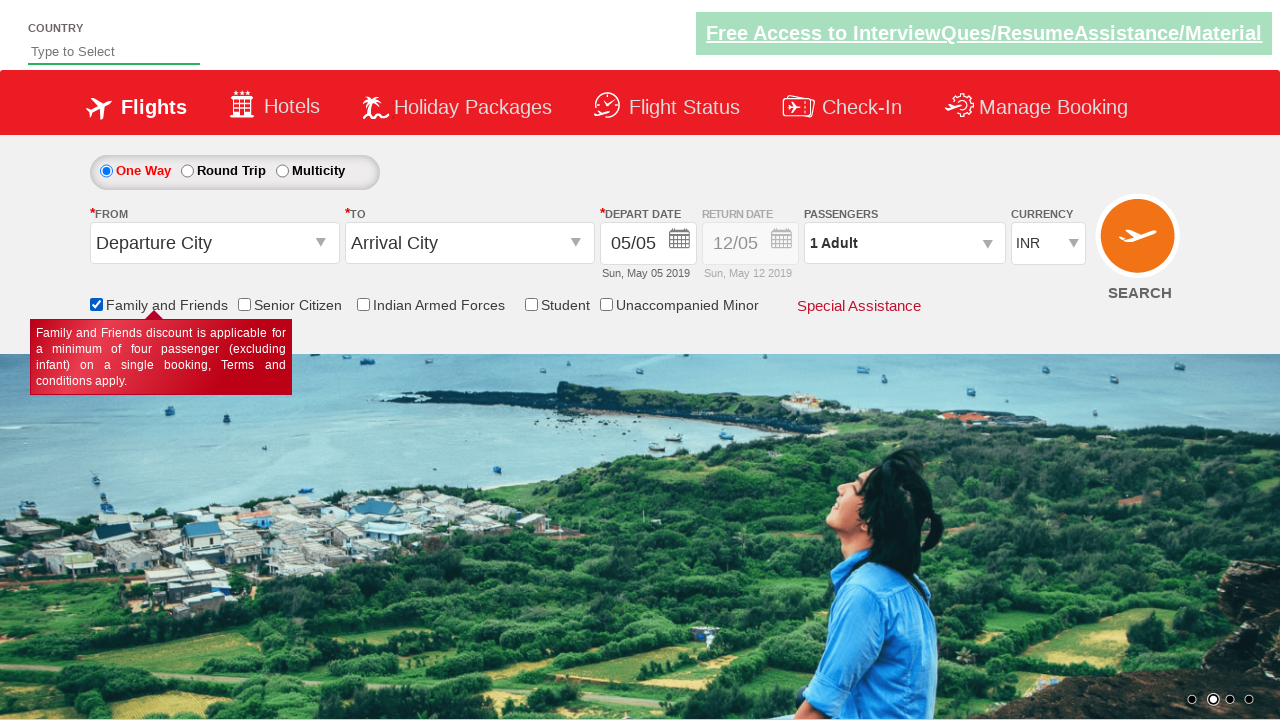

Clicked passenger info dropdown to open it at (904, 243) on #divpaxinfo
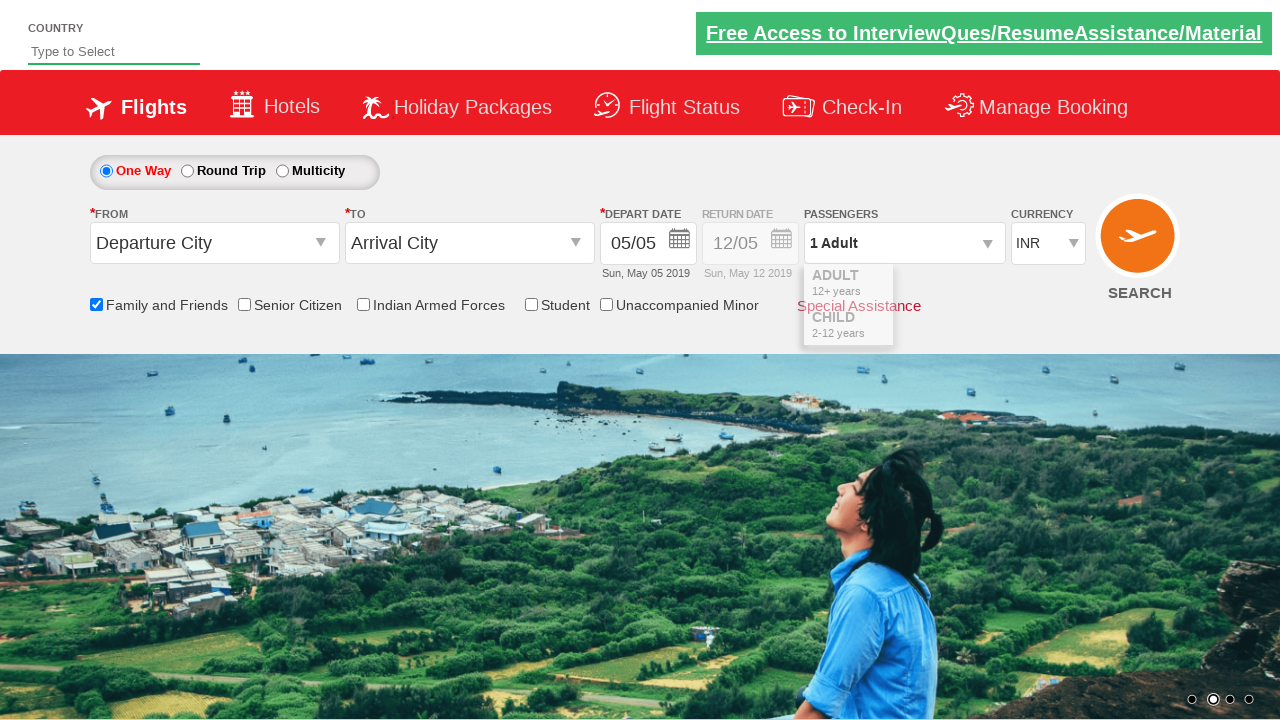

Waited for dropdown to be visible
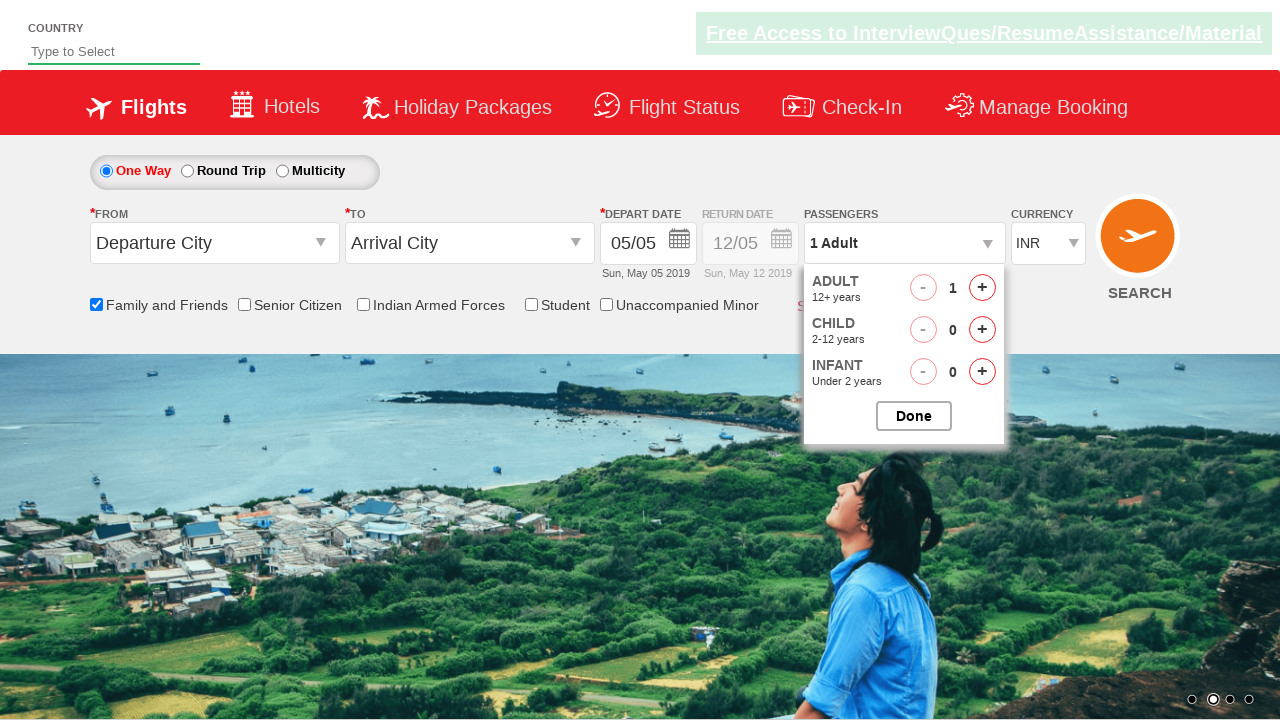

Incremented adult count (iteration 1) at (982, 288) on #hrefIncAdt
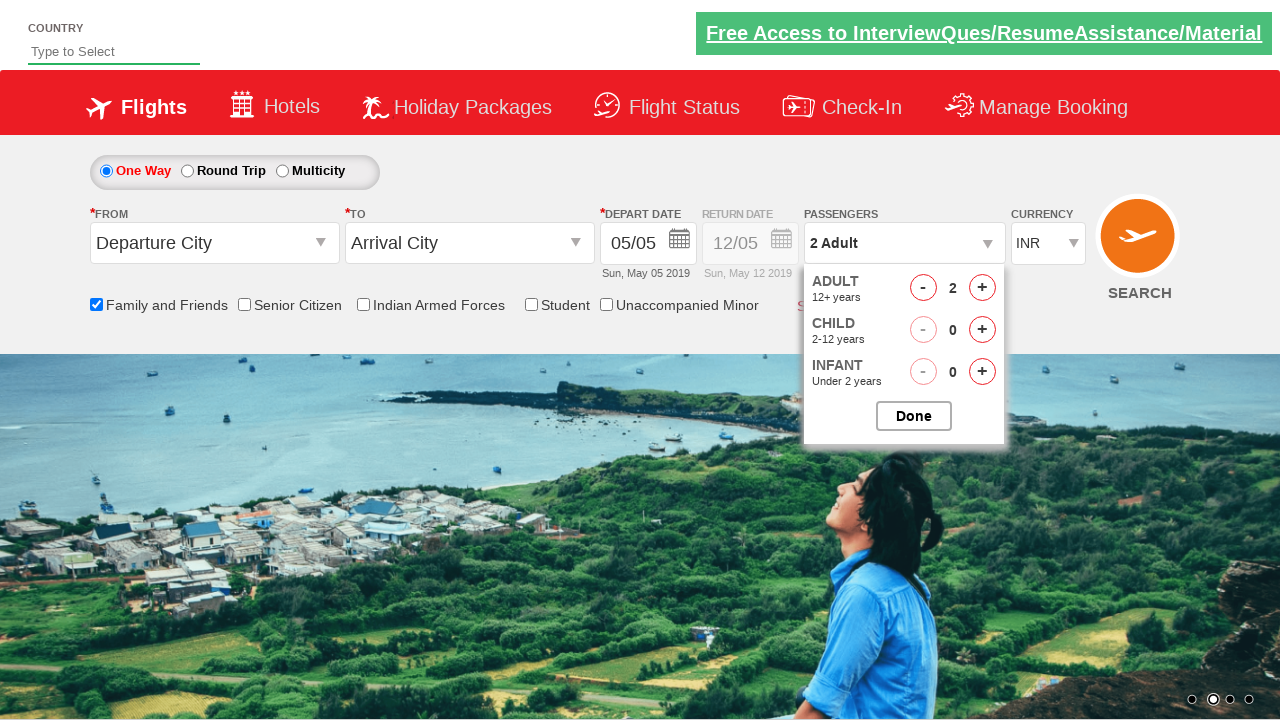

Incremented adult count (iteration 2) at (982, 288) on #hrefIncAdt
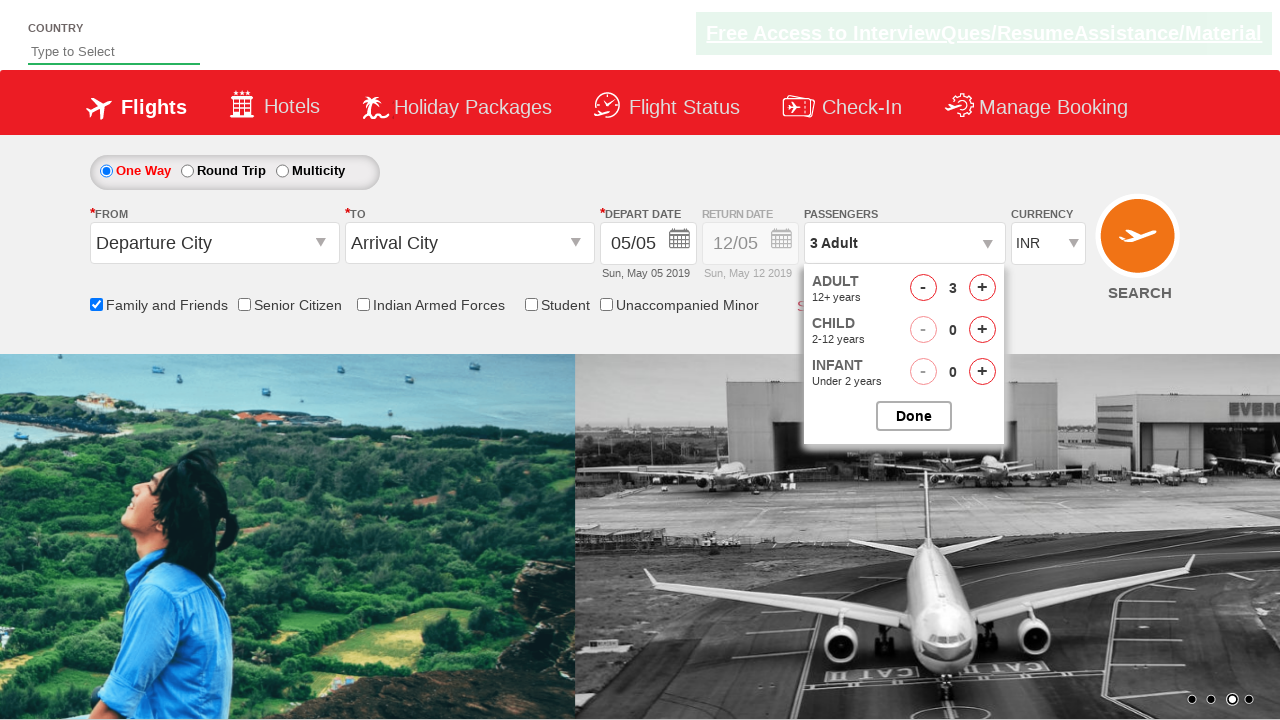

Incremented adult count (iteration 3) at (982, 288) on #hrefIncAdt
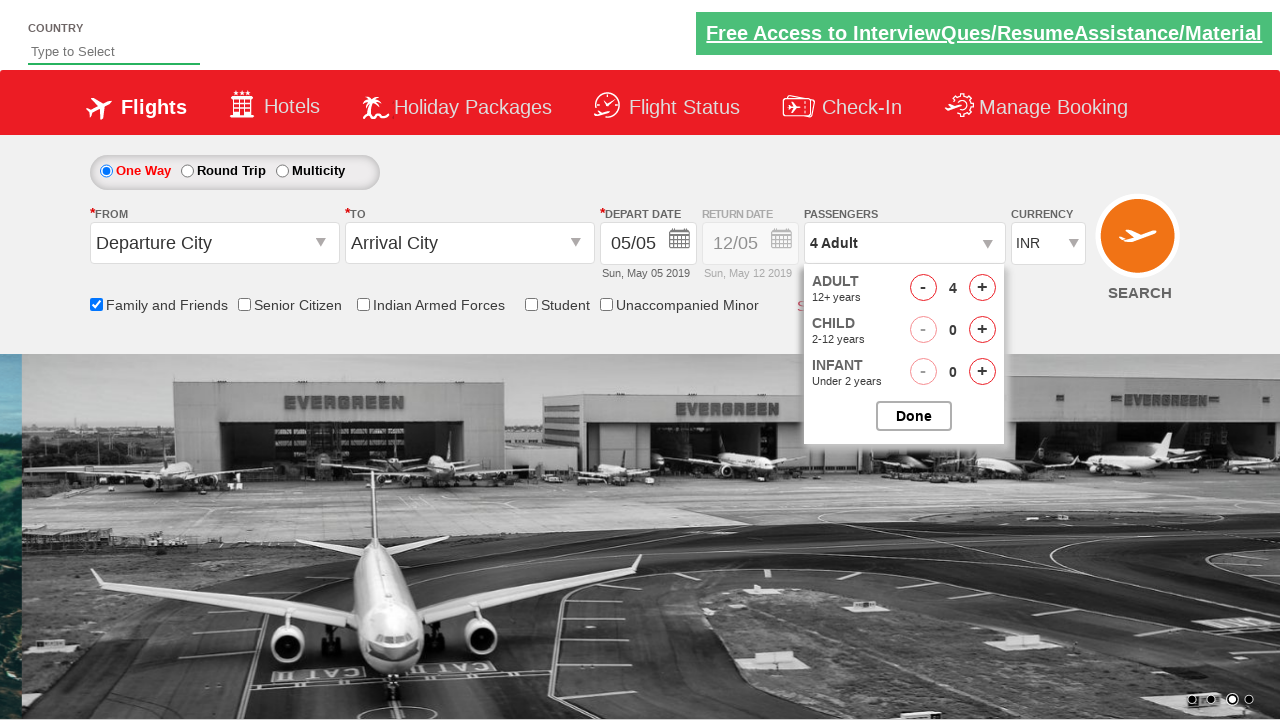

Incremented adult count (iteration 4) at (982, 288) on #hrefIncAdt
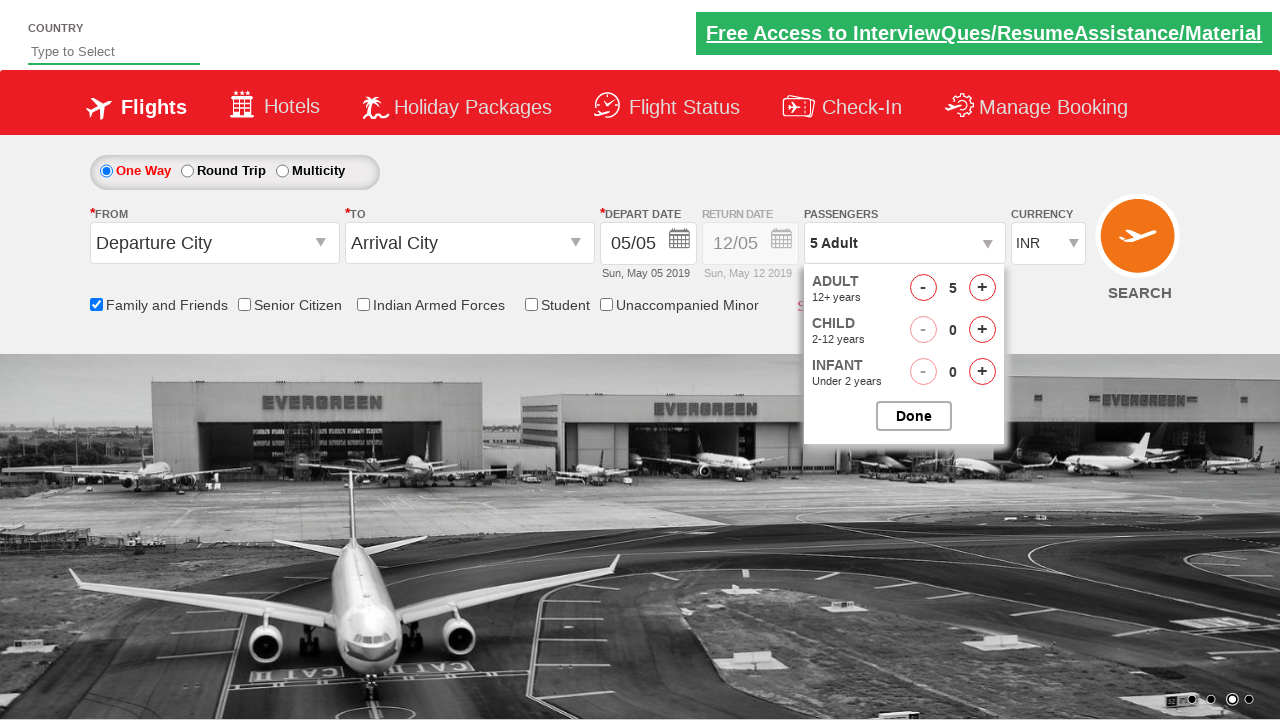

Closed passenger options panel at (914, 416) on #btnclosepaxoption
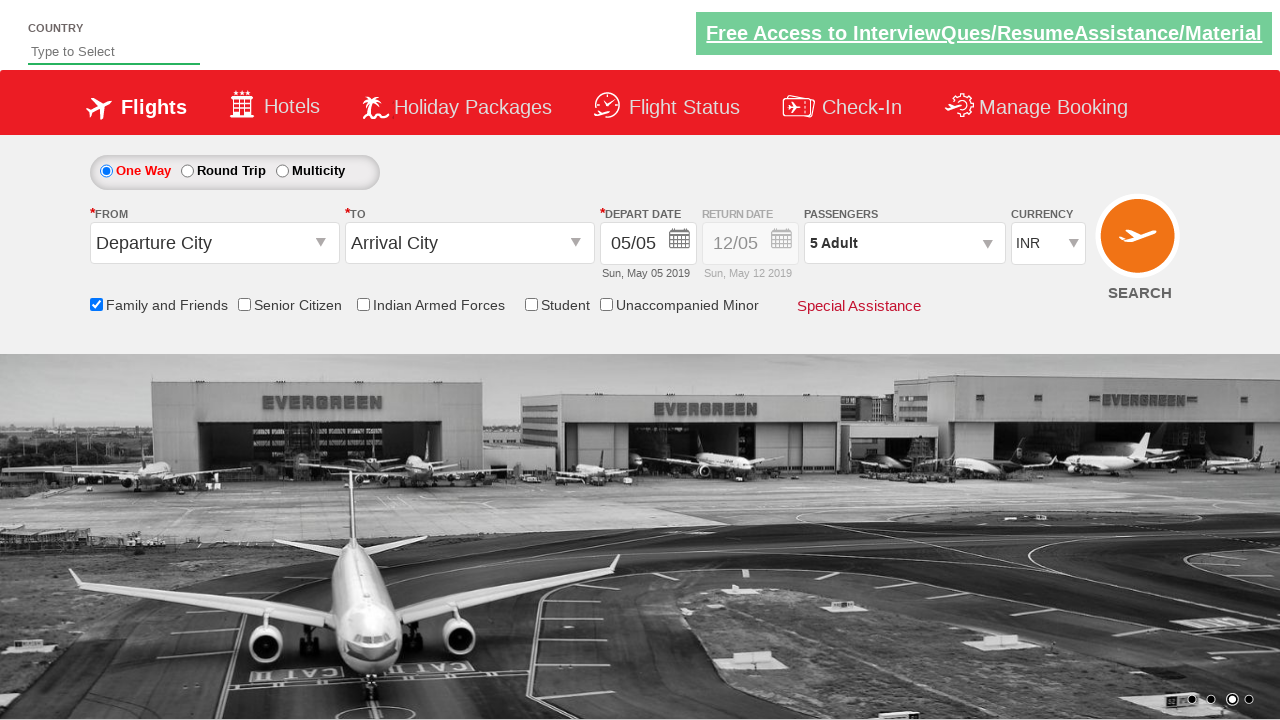

Verified passenger info dropdown is still present after closing panel
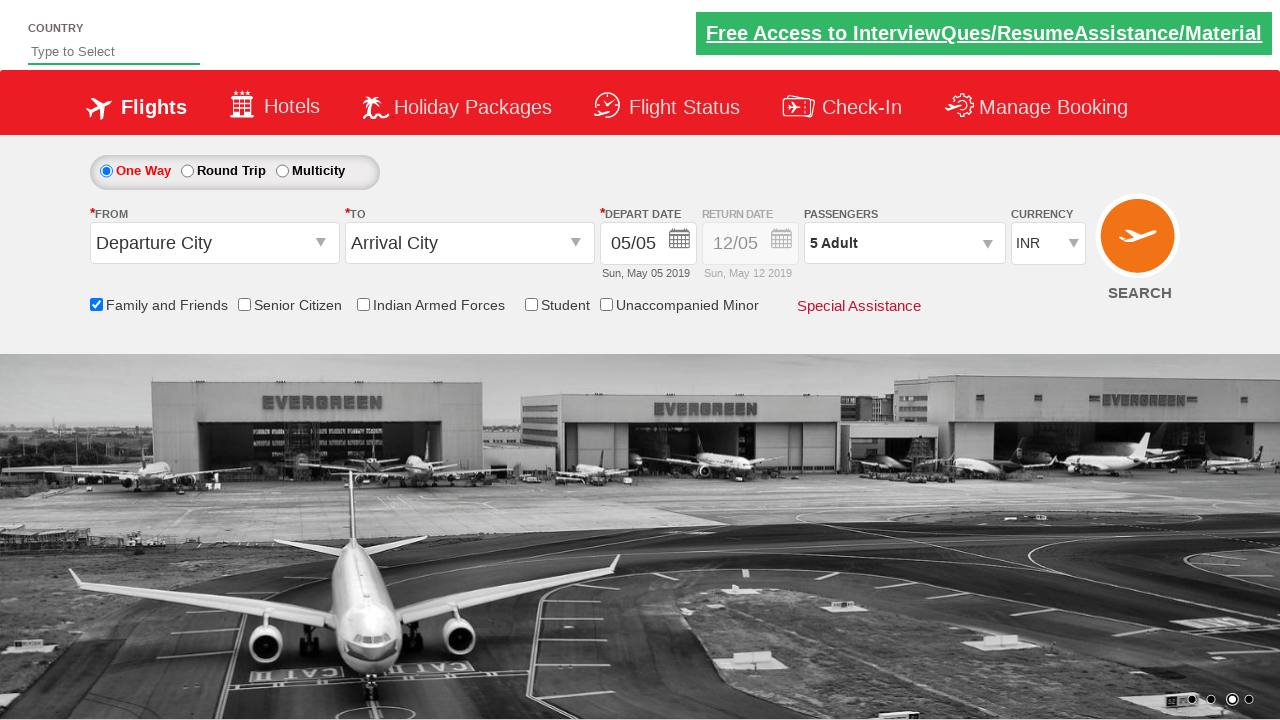

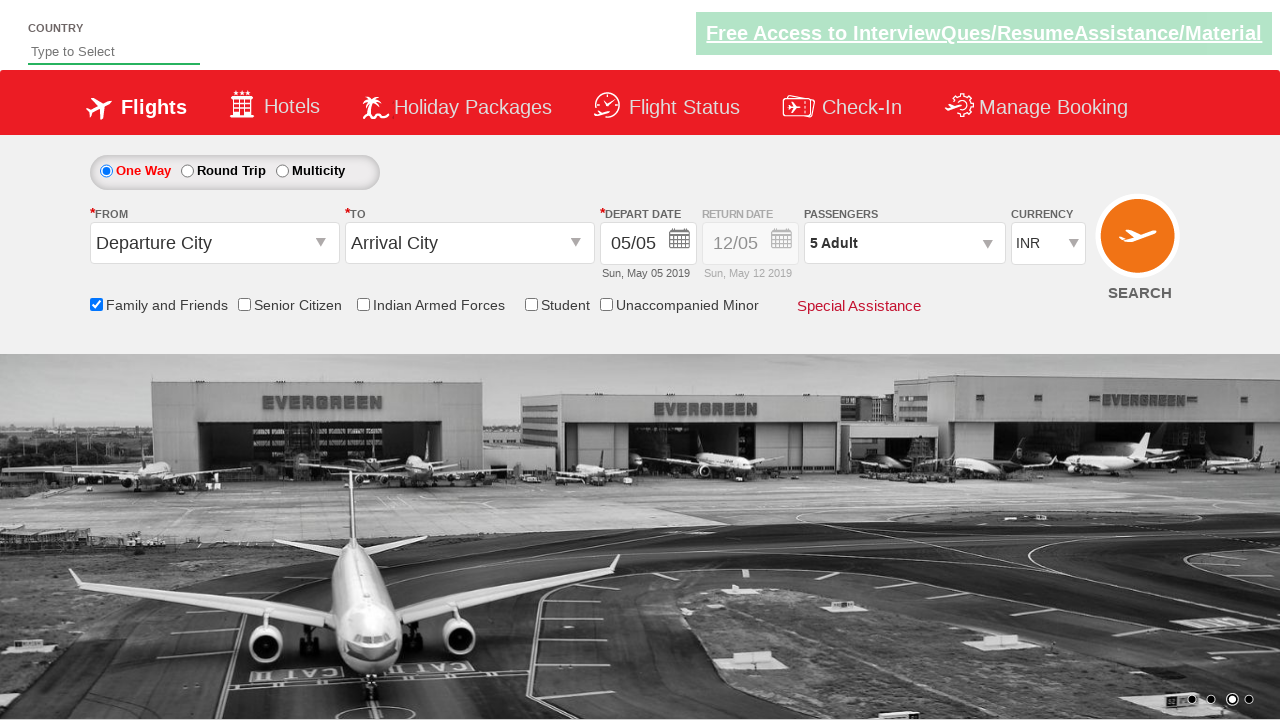